Tests viewing transaction history by logging in as a demo customer and navigating to the transactions section.

Starting URL: https://www.globalsqa.com/angularJs-protractor/BankingProject/#/login

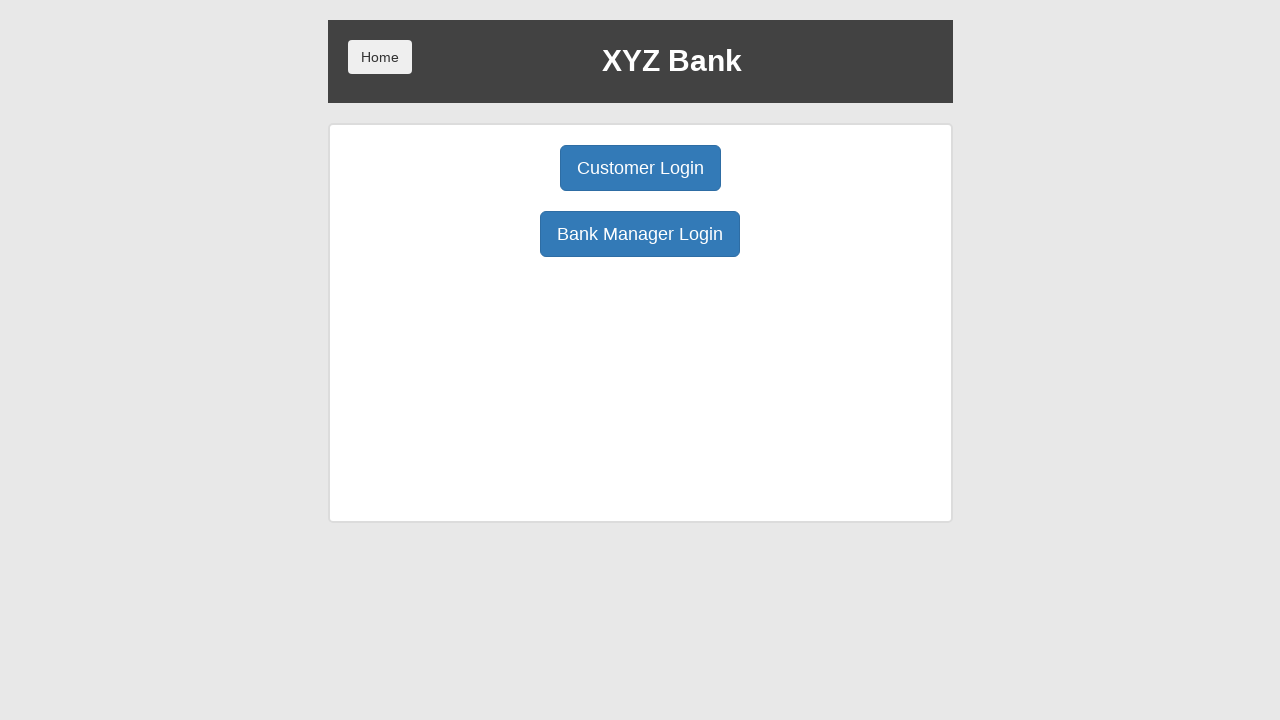

Clicked Customer Login button at (640, 168) on internal:role=button[name="Customer Login"i]
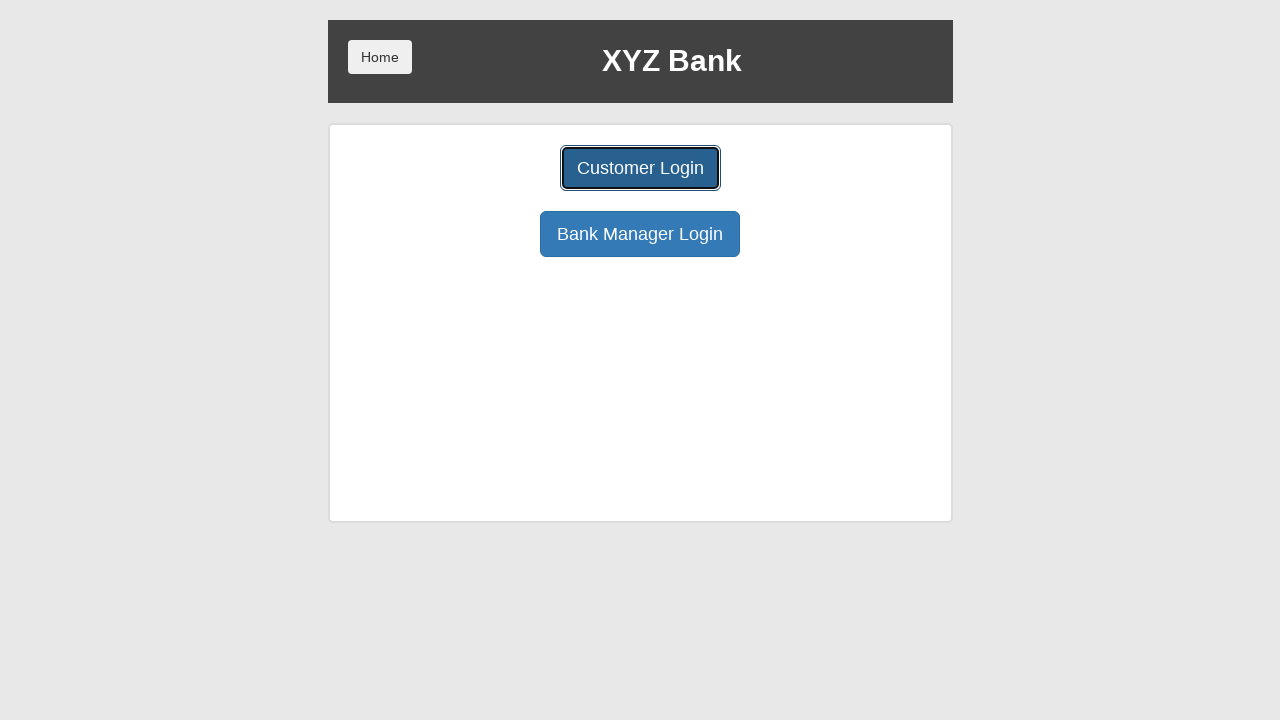

Selected demo customer from user dropdown on #userSelect
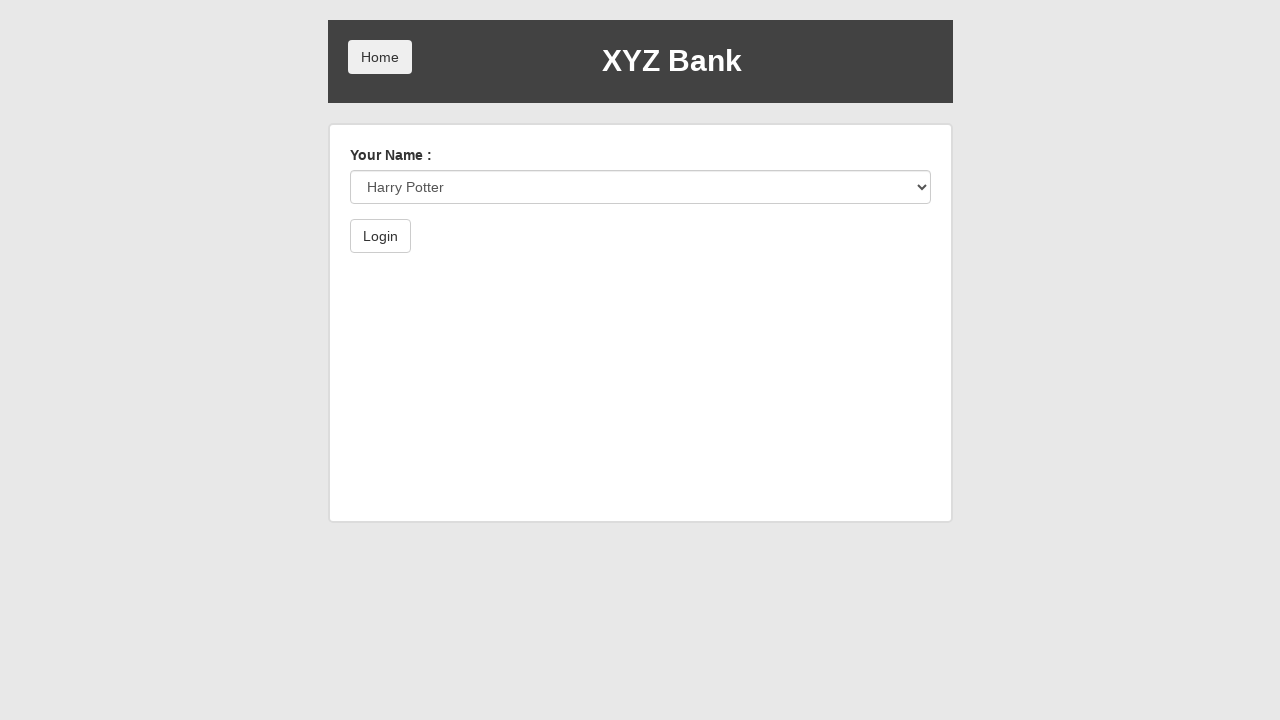

Double-clicked submit button to complete login at (380, 236) on button[ng-show^='custId']
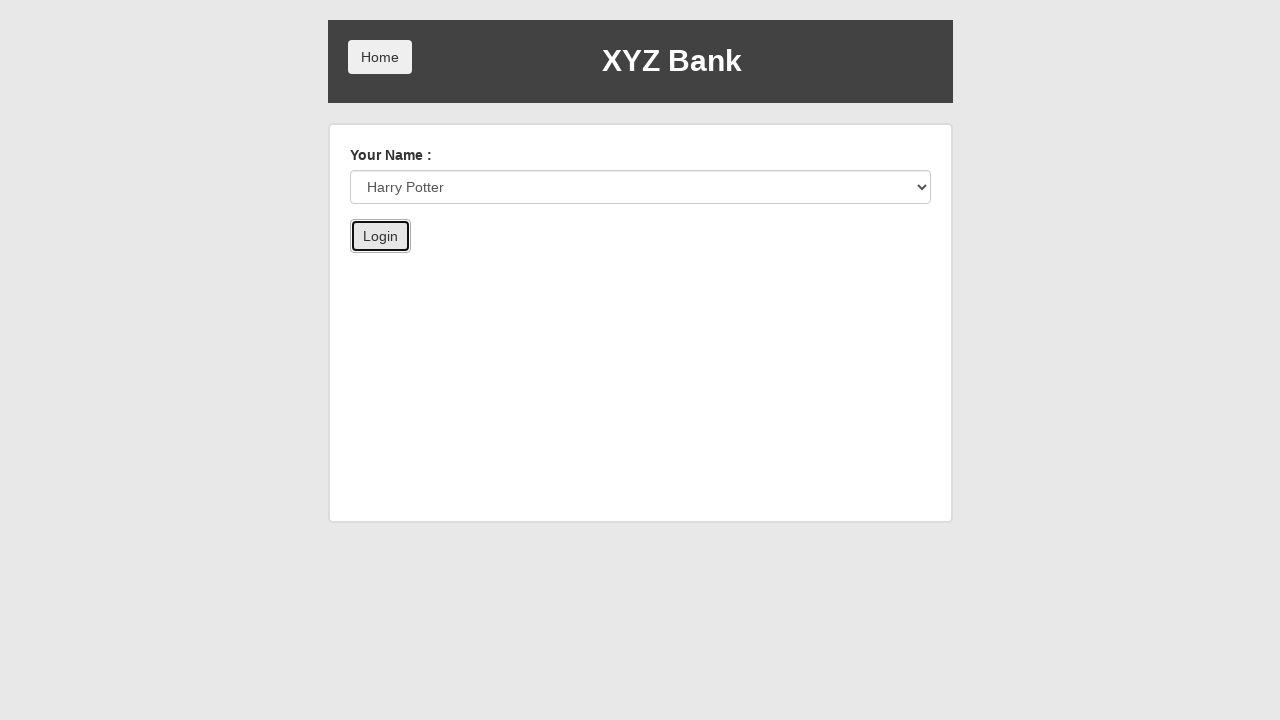

Clicked Transactions button to navigate to transaction history at (532, 264) on button[ng-class='btnClass1']
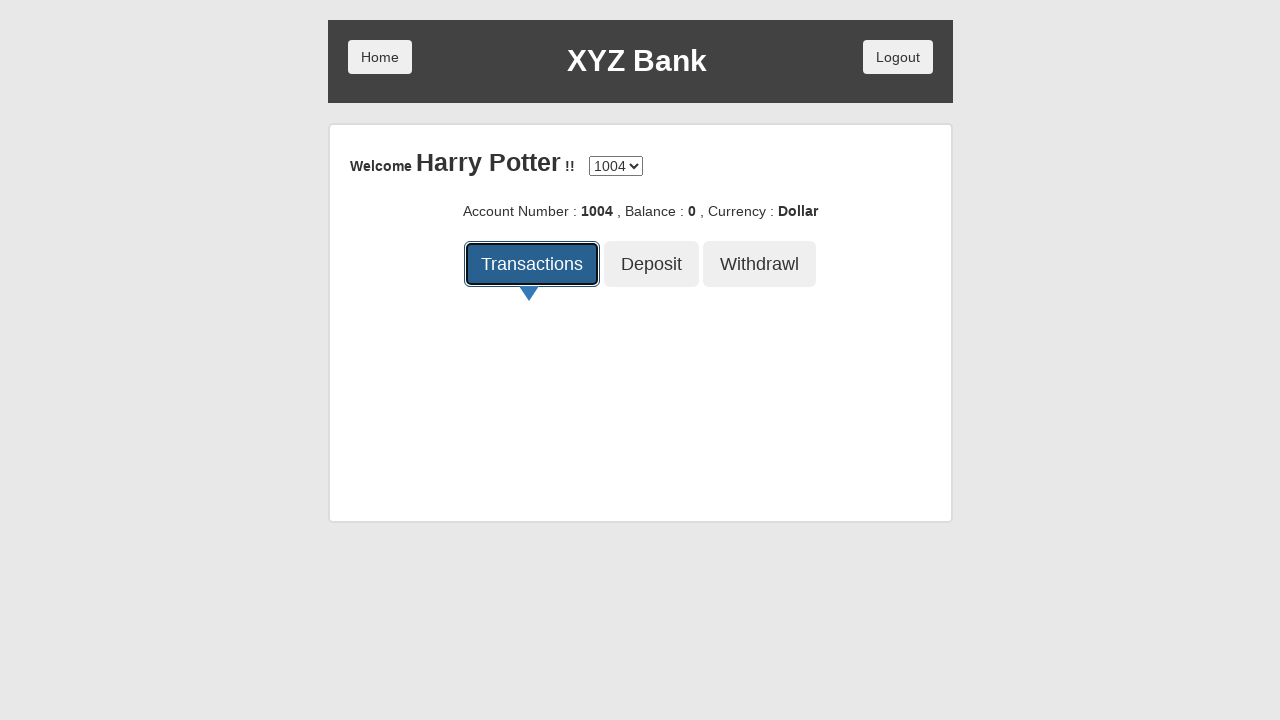

Transaction table loaded successfully
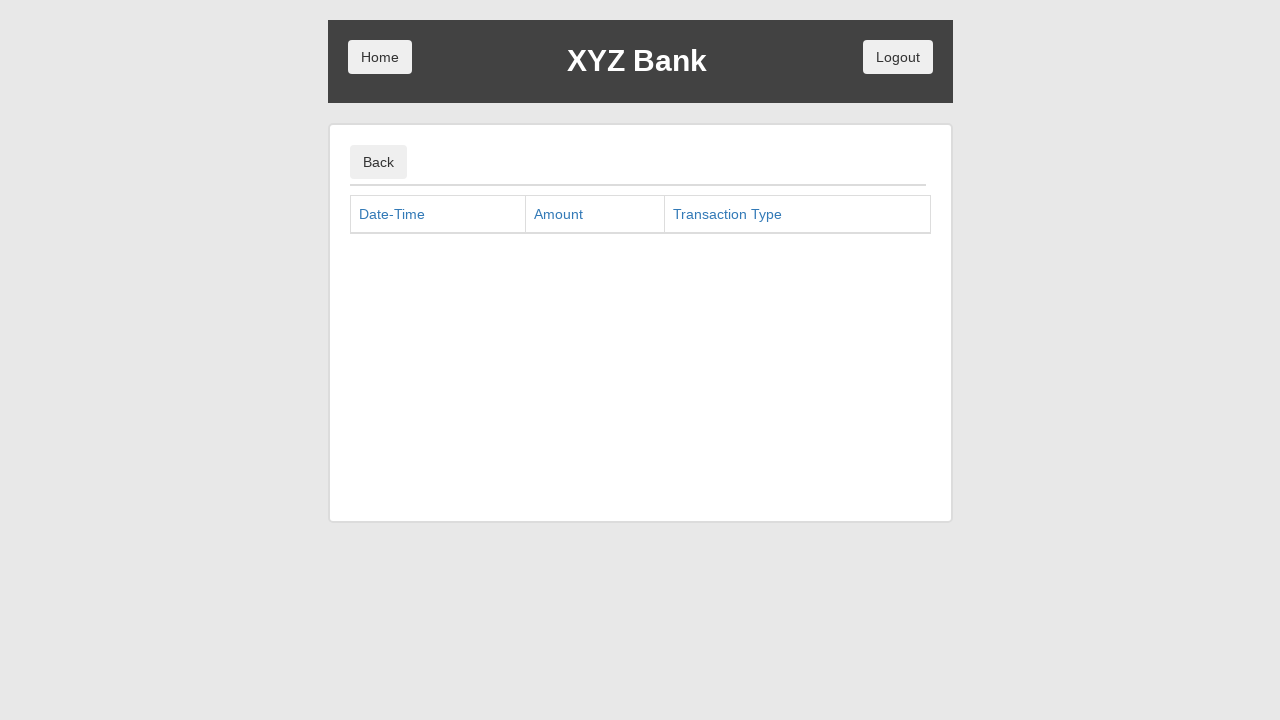

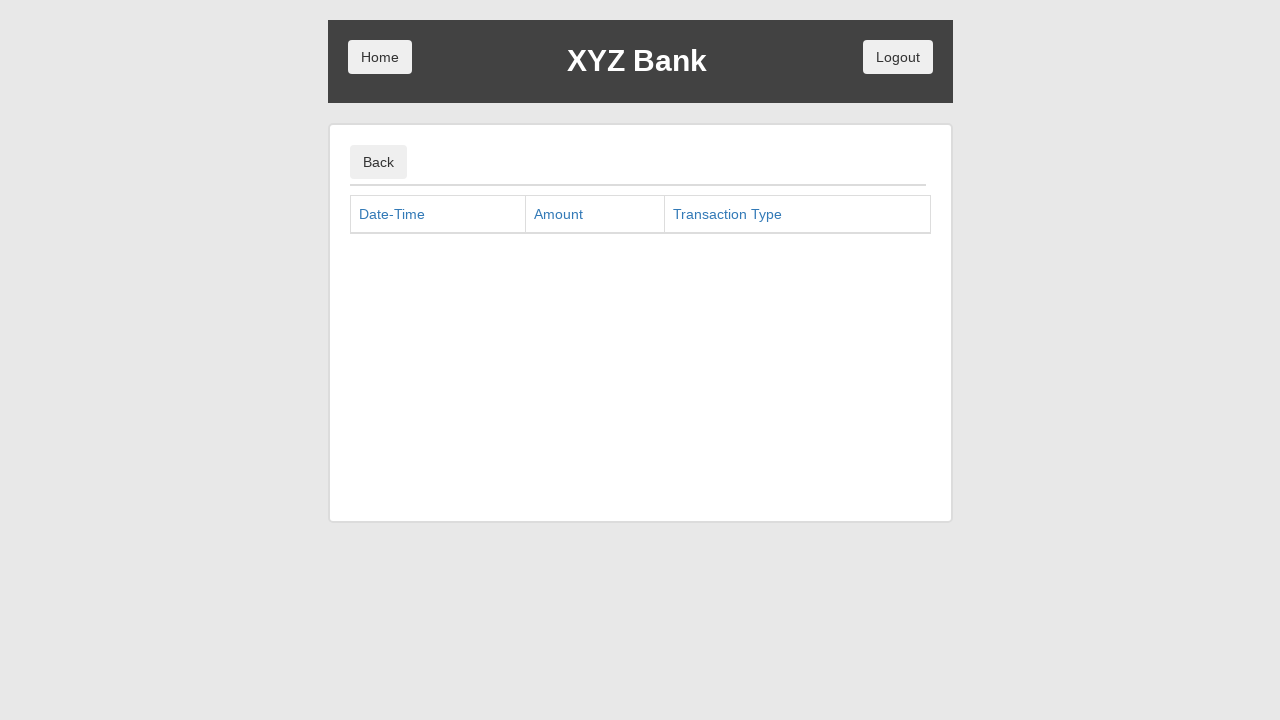